Tests web table interaction on a practice automation page by locating a product table and verifying its structure (rows and columns exist)

Starting URL: https://rahulshettyacademy.com/AutomationPractice/

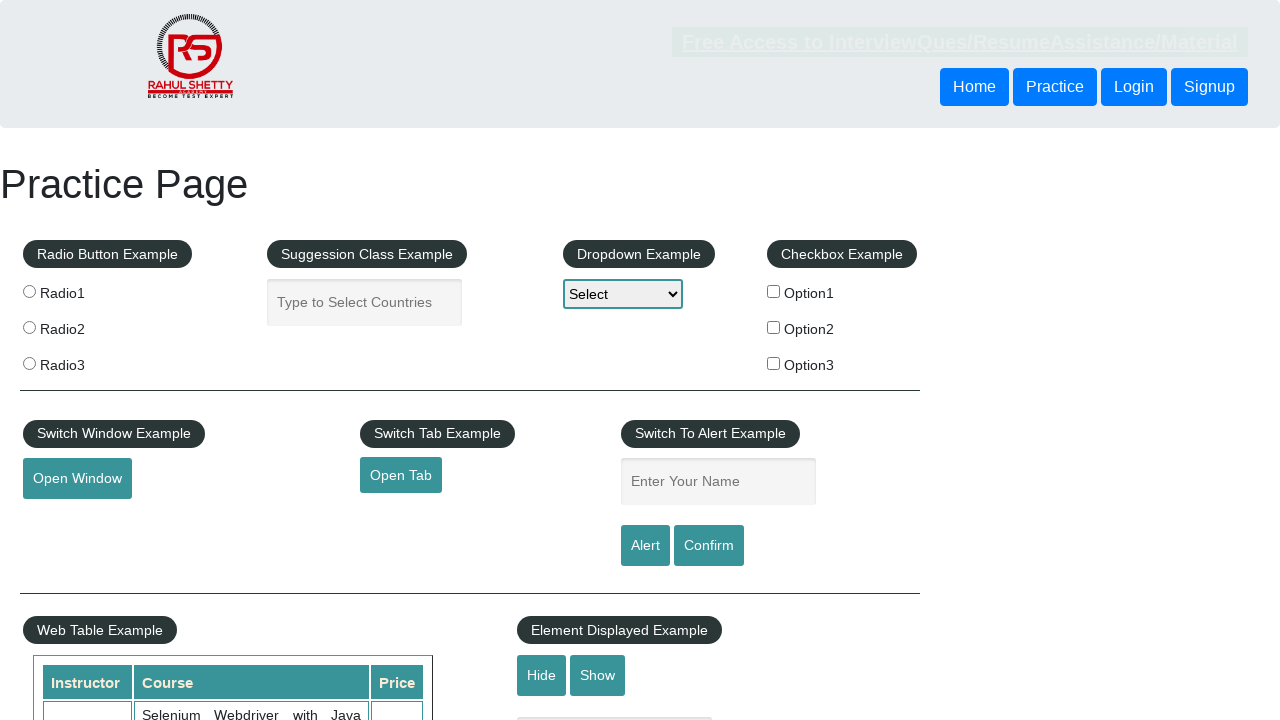

Waited for product table to be visible
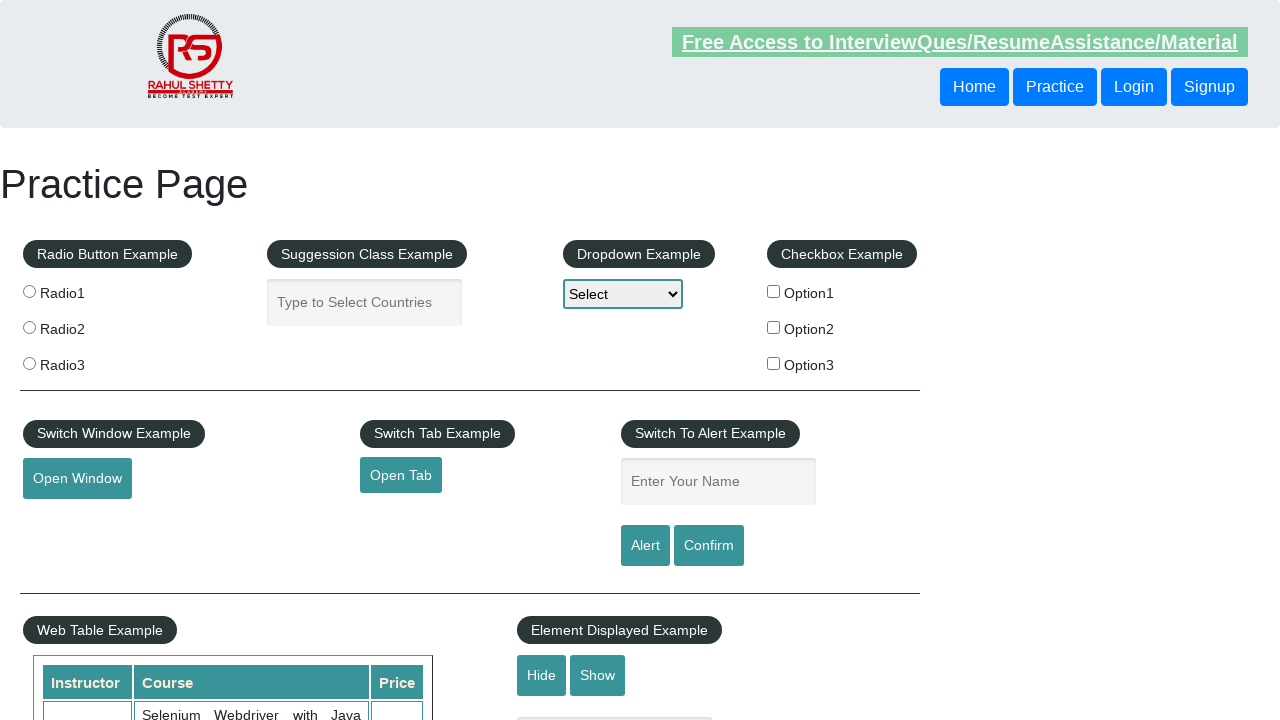

Located the product table element
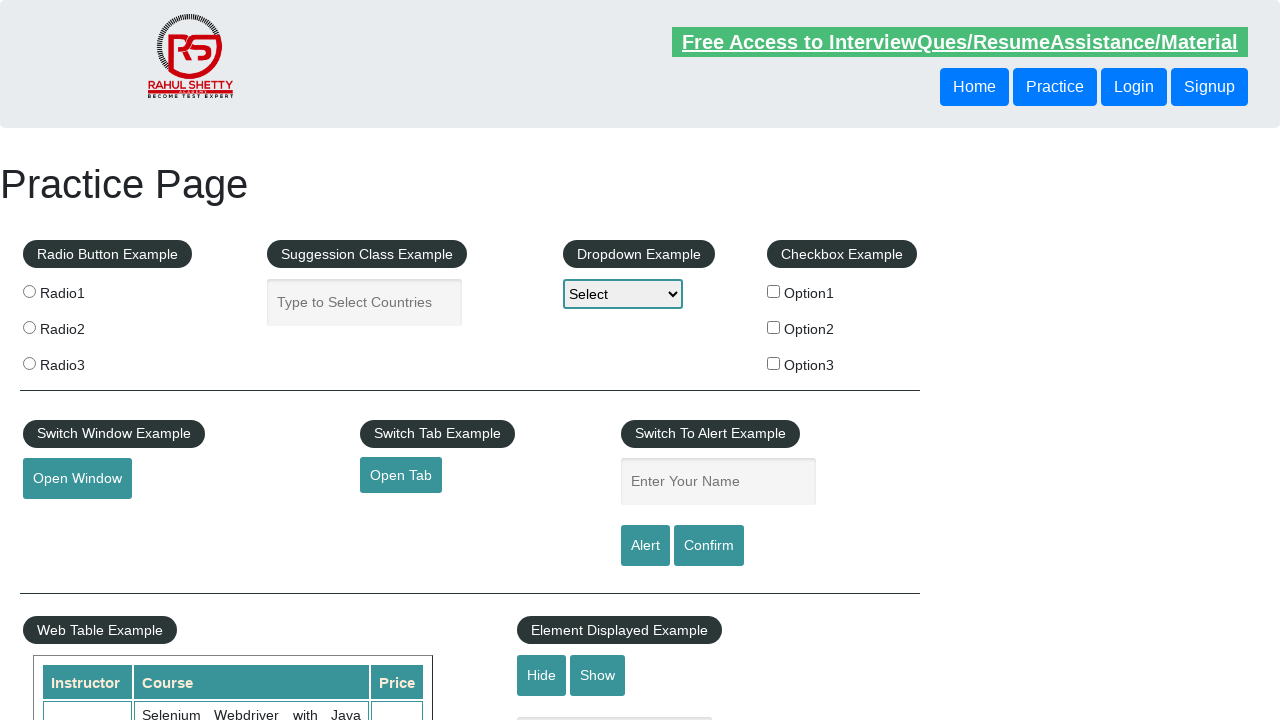

Verified table rows exist and first row is ready
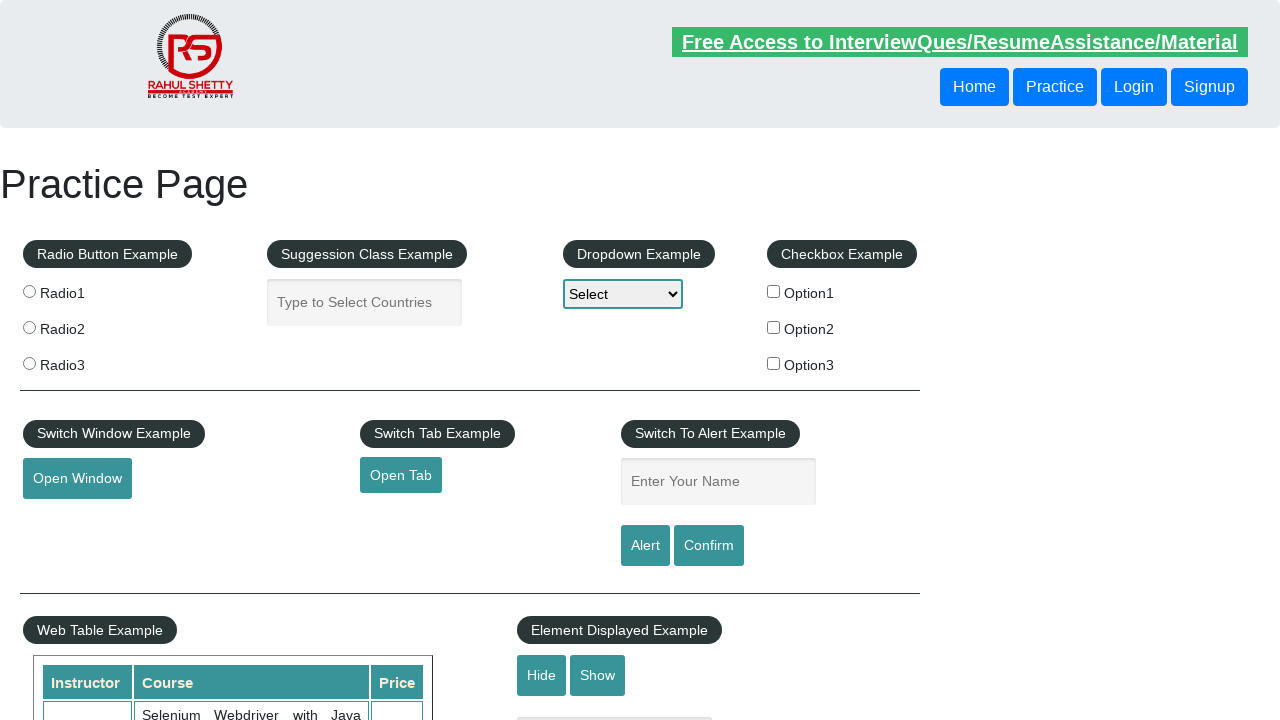

Verified table headers exist in first row
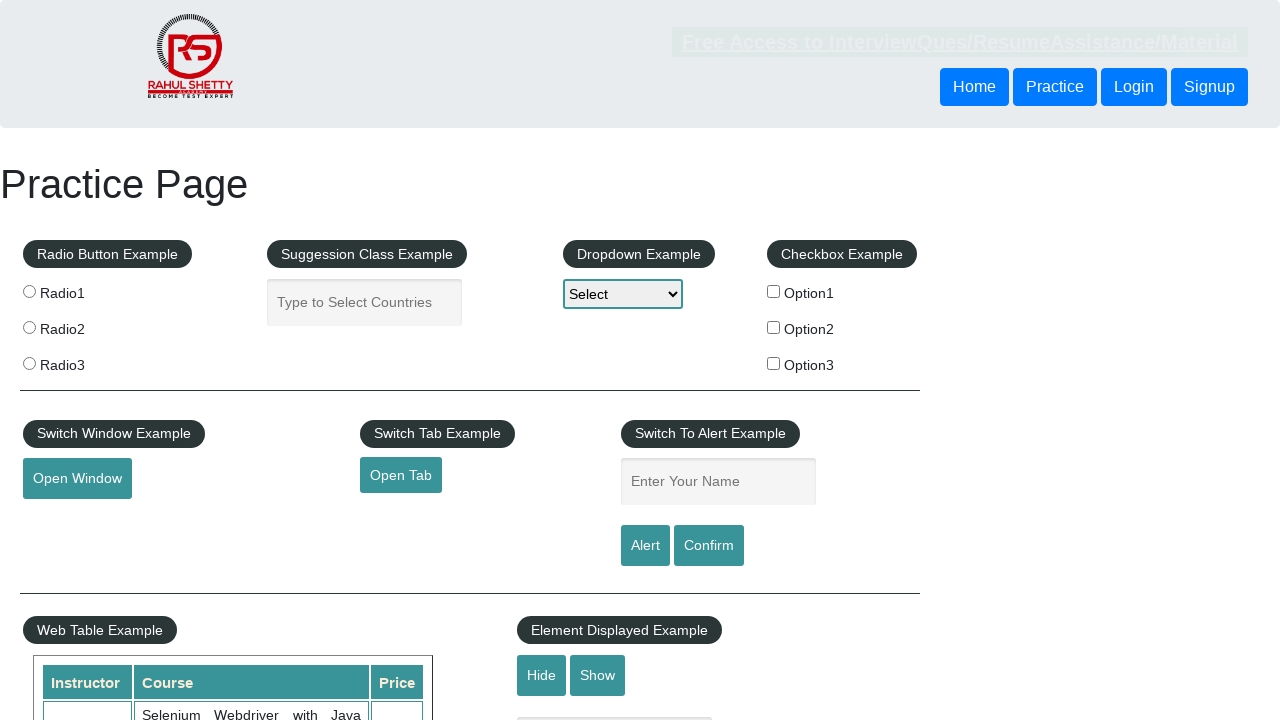

Verified second row data cells exist in table
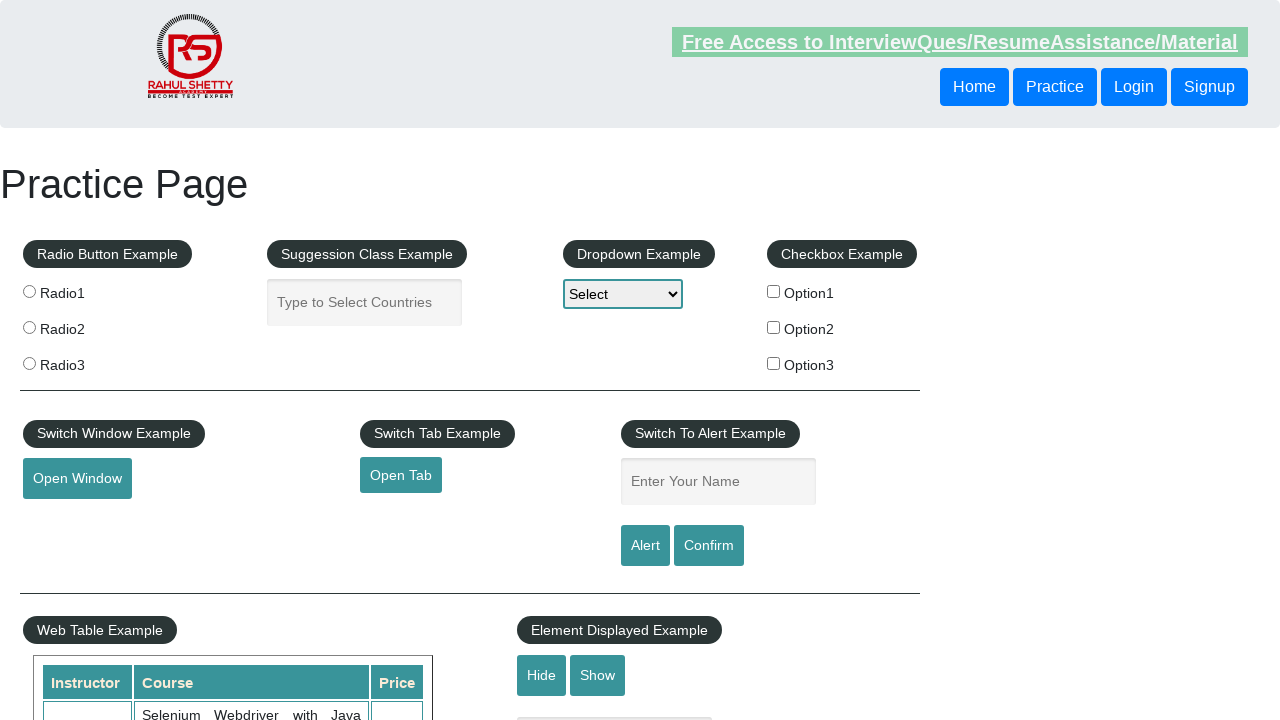

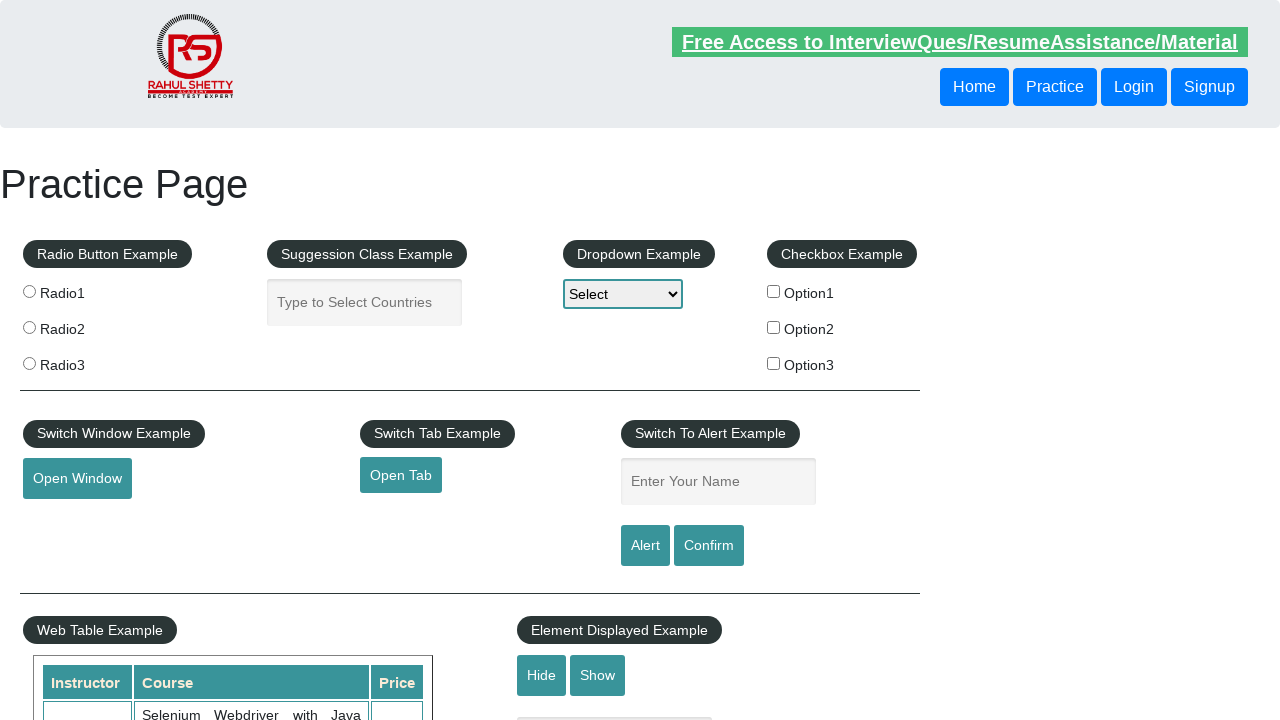